Tests that main and footer sections become visible when items are added.

Starting URL: https://demo.playwright.dev/todomvc

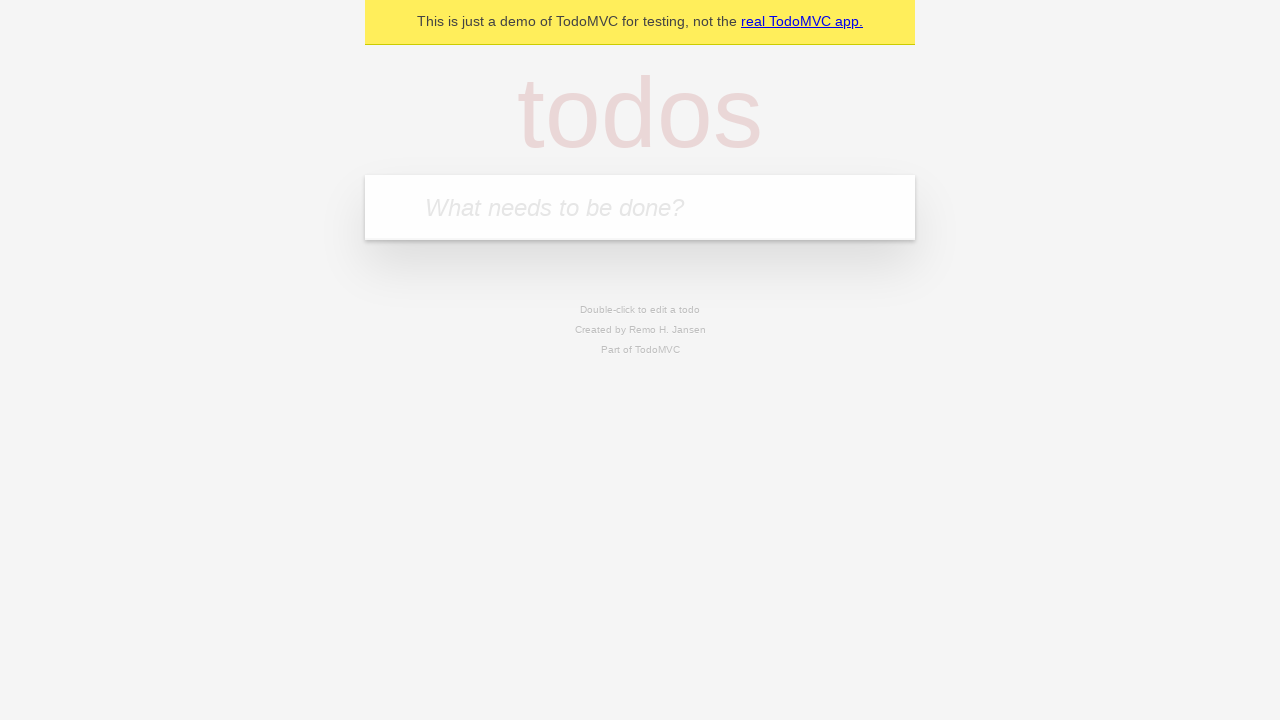

Filled new todo input with 'buy some cheese' on .new-todo
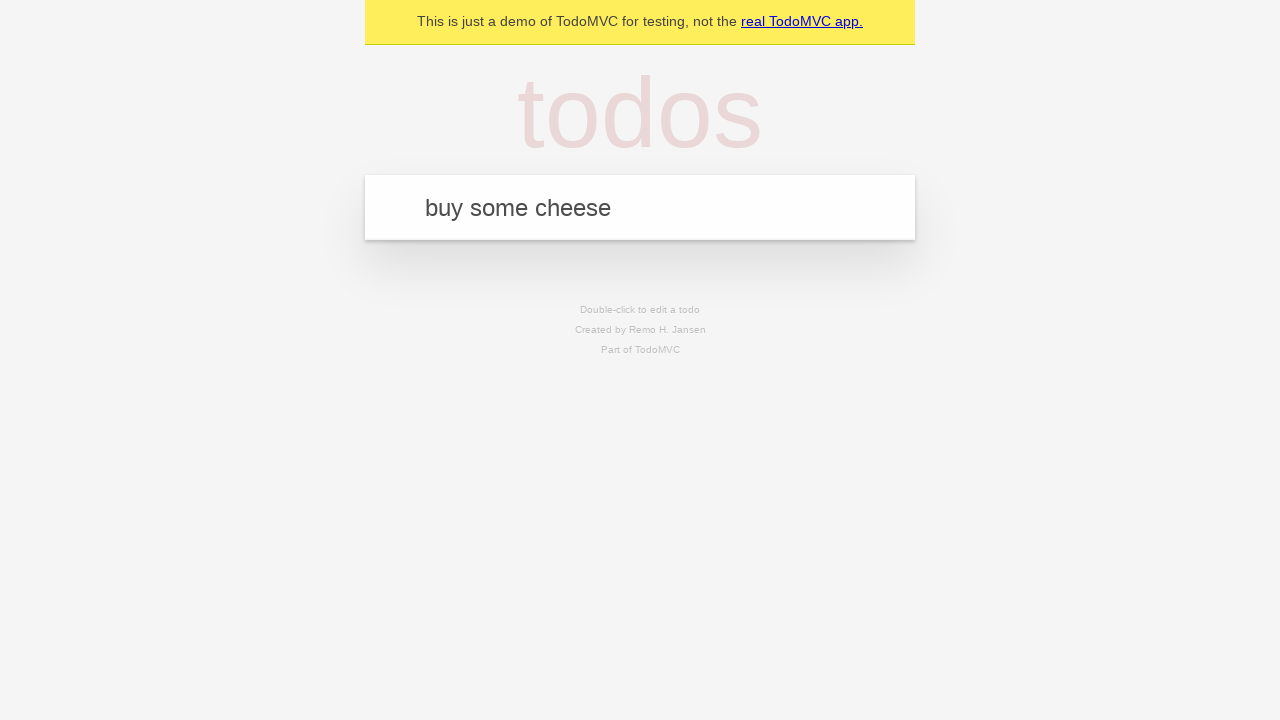

Pressed Enter to add todo item on .new-todo
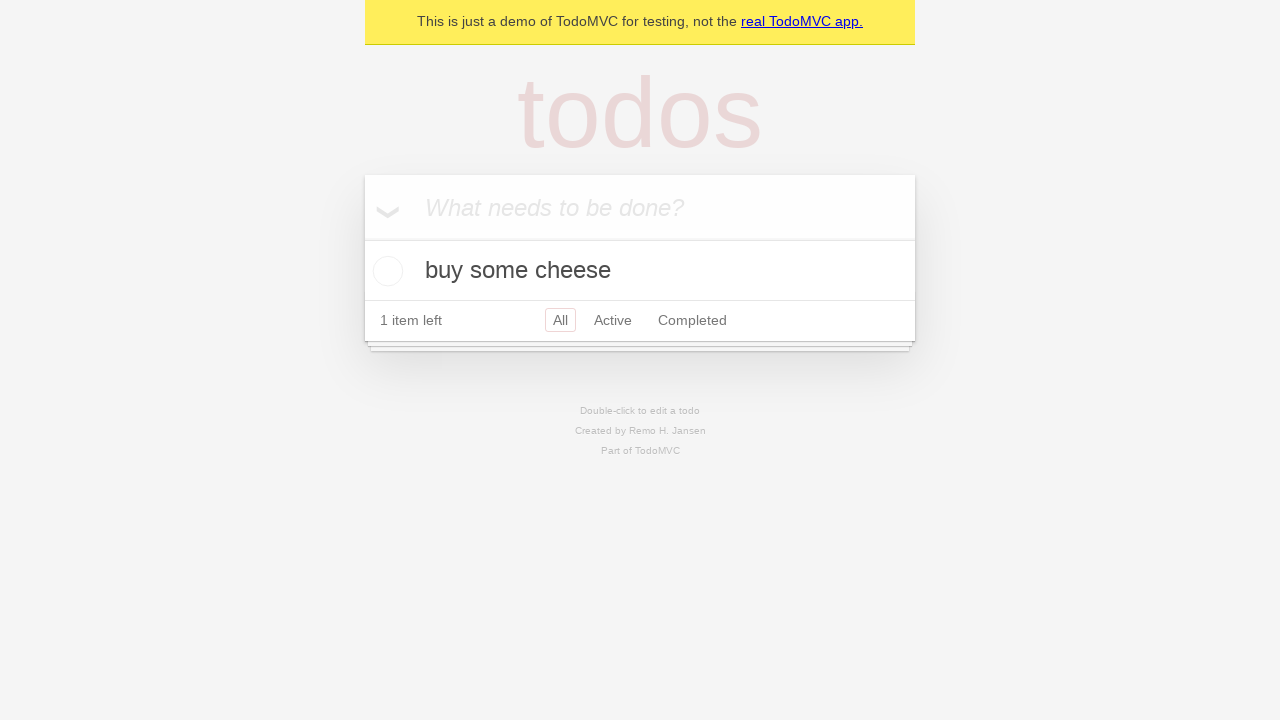

Main section became visible after adding item
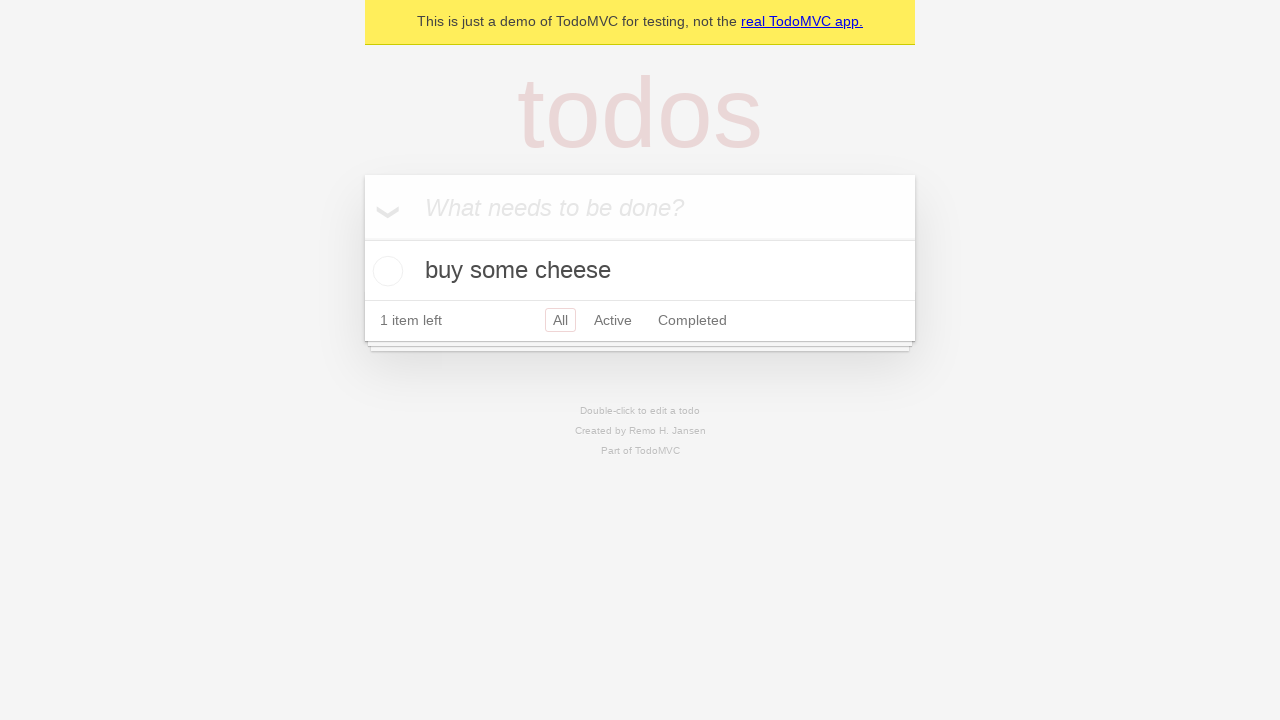

Footer section became visible after adding item
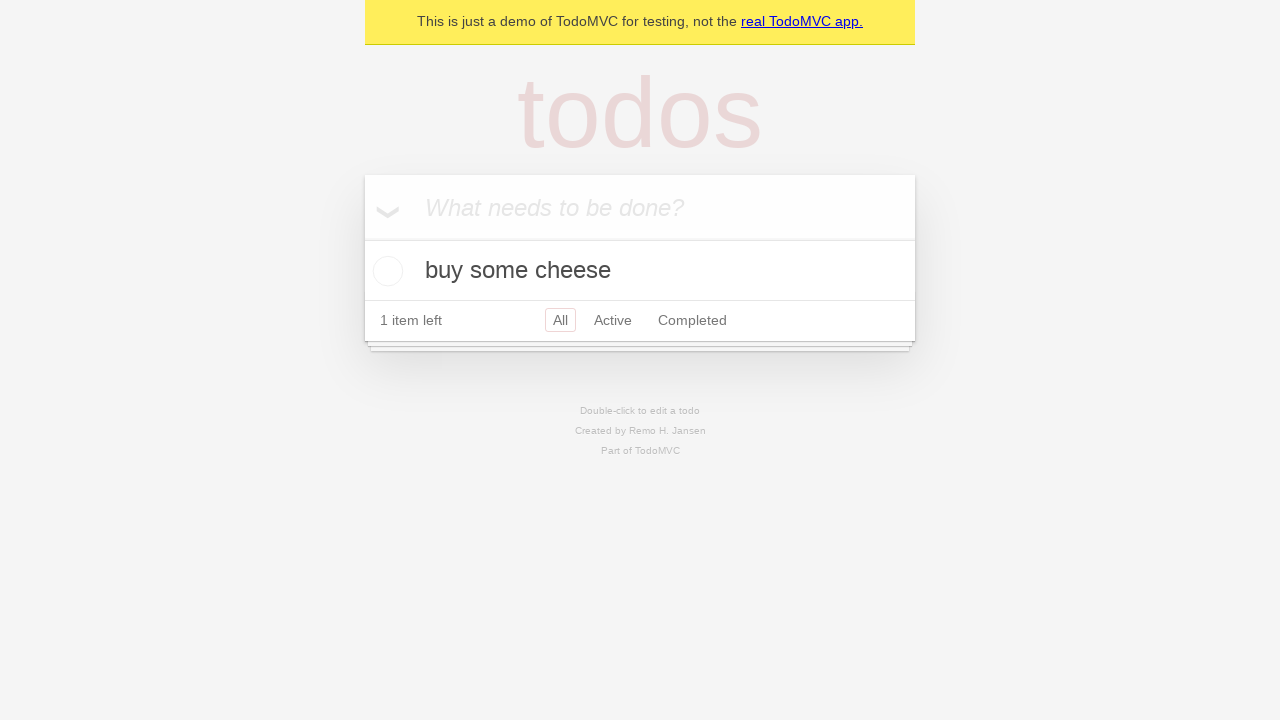

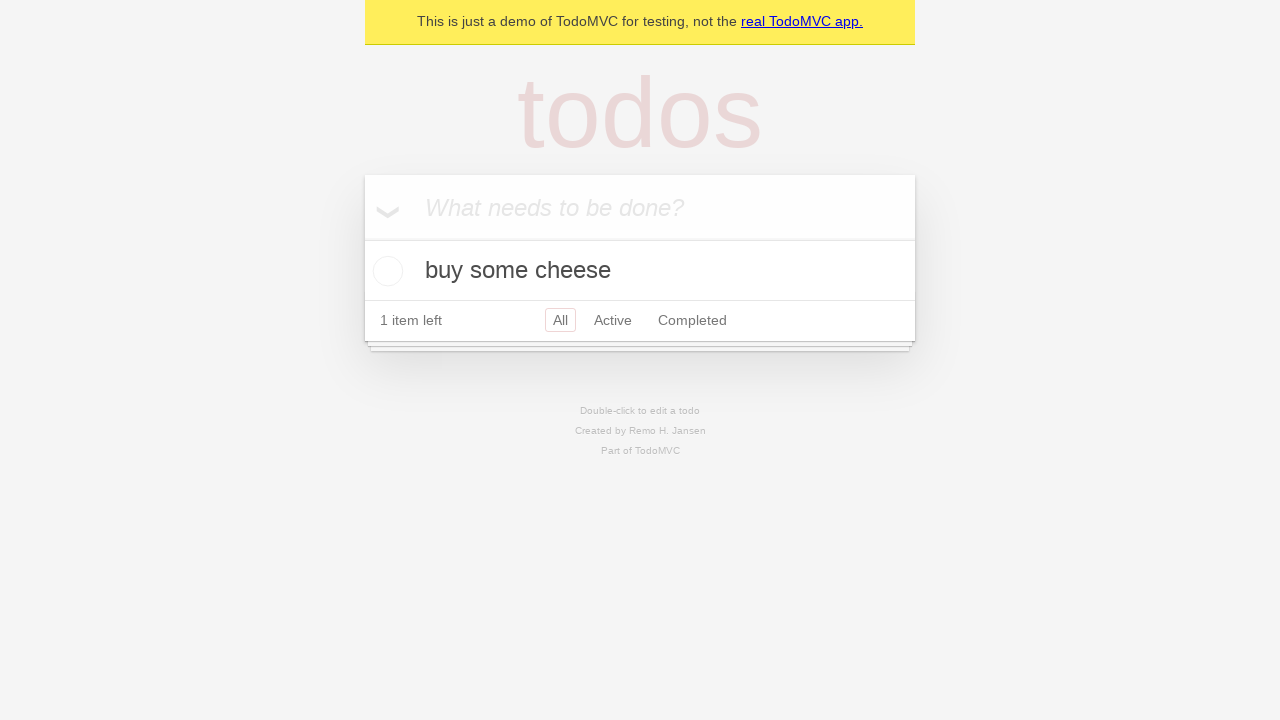